Tests JavaScript alert accept functionality by clicking a button that triggers an alert, accepting it, and verifying the result message

Starting URL: https://the-internet.herokuapp.com/javascript_alerts

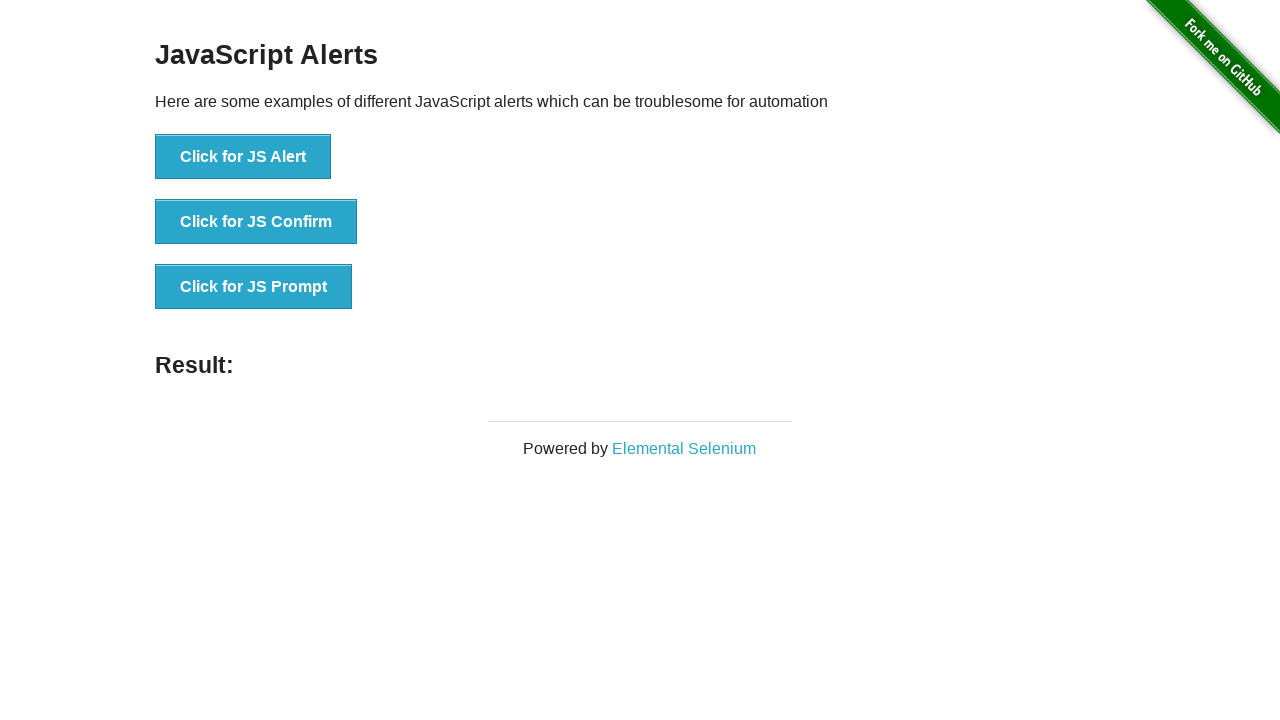

Clicked the 'Click for JS Alert' button to trigger JavaScript alert at (243, 157) on xpath=//button[text()='Click for JS Alert']
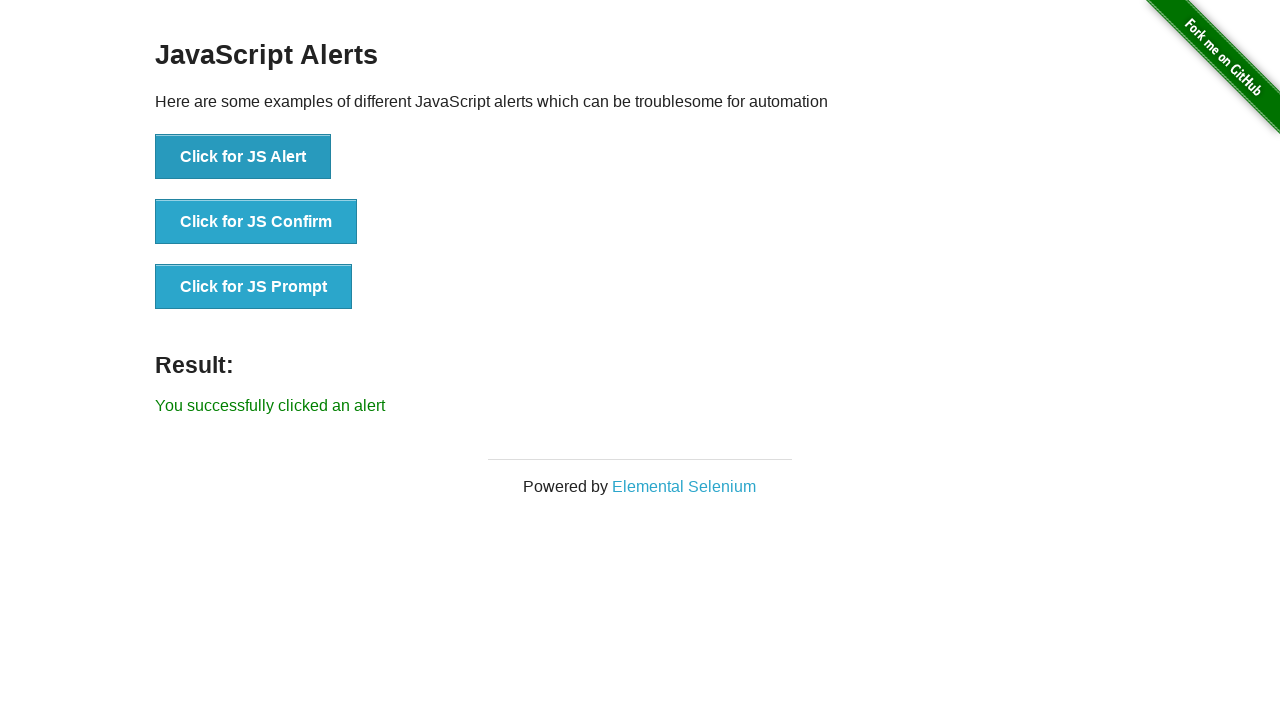

Set up dialog handler to accept any alerts
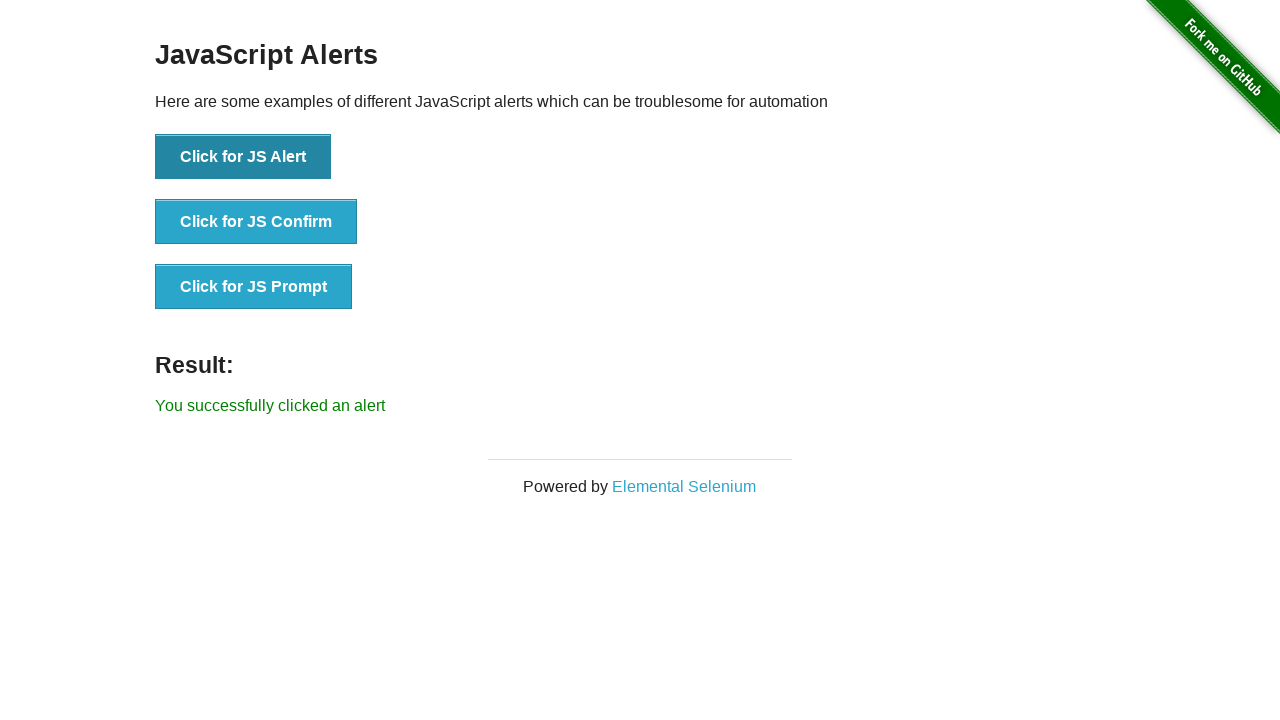

Clicked the 'Click for JS Alert' button again to trigger alert and accept it at (243, 157) on xpath=//button[text()='Click for JS Alert']
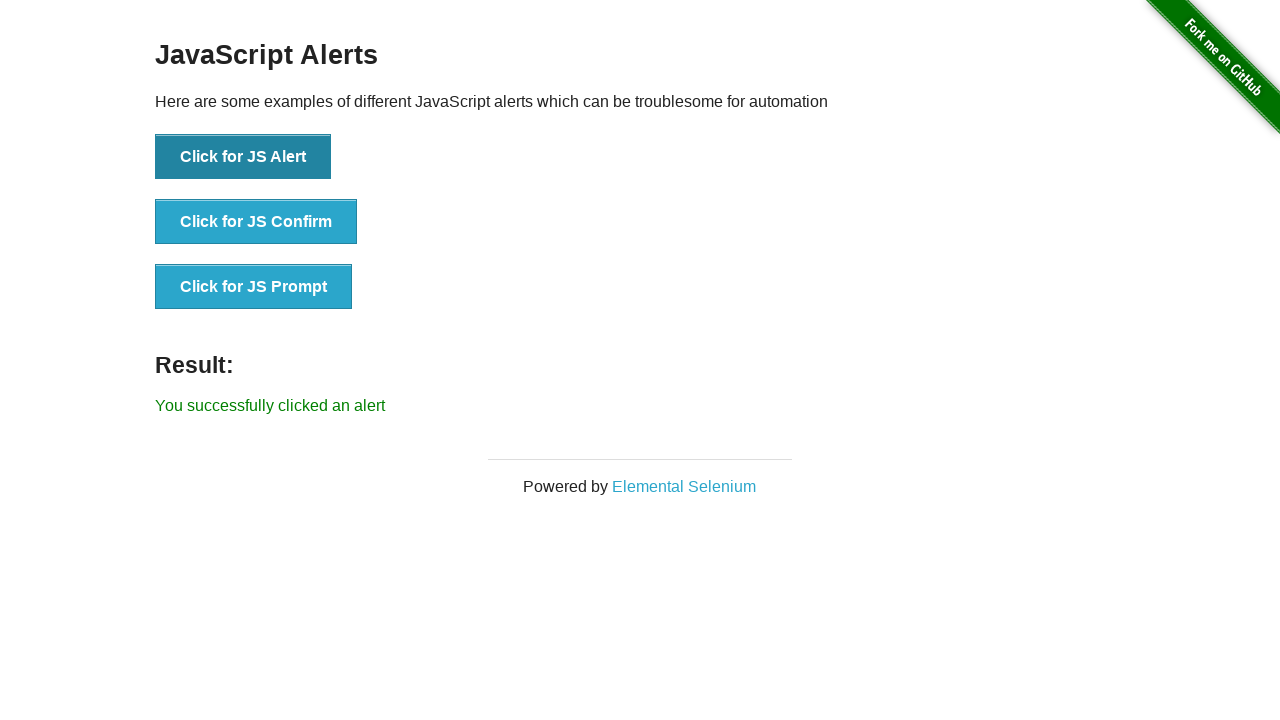

Result message element loaded after accepting alert
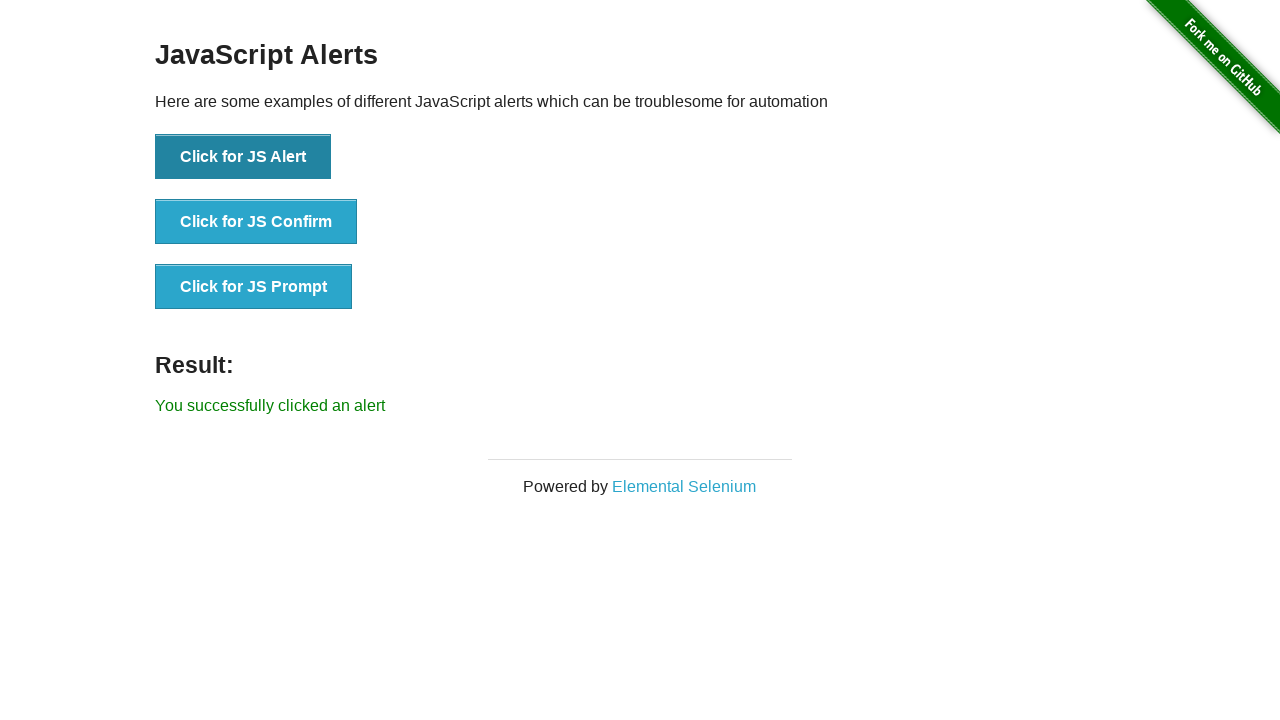

Retrieved result message text
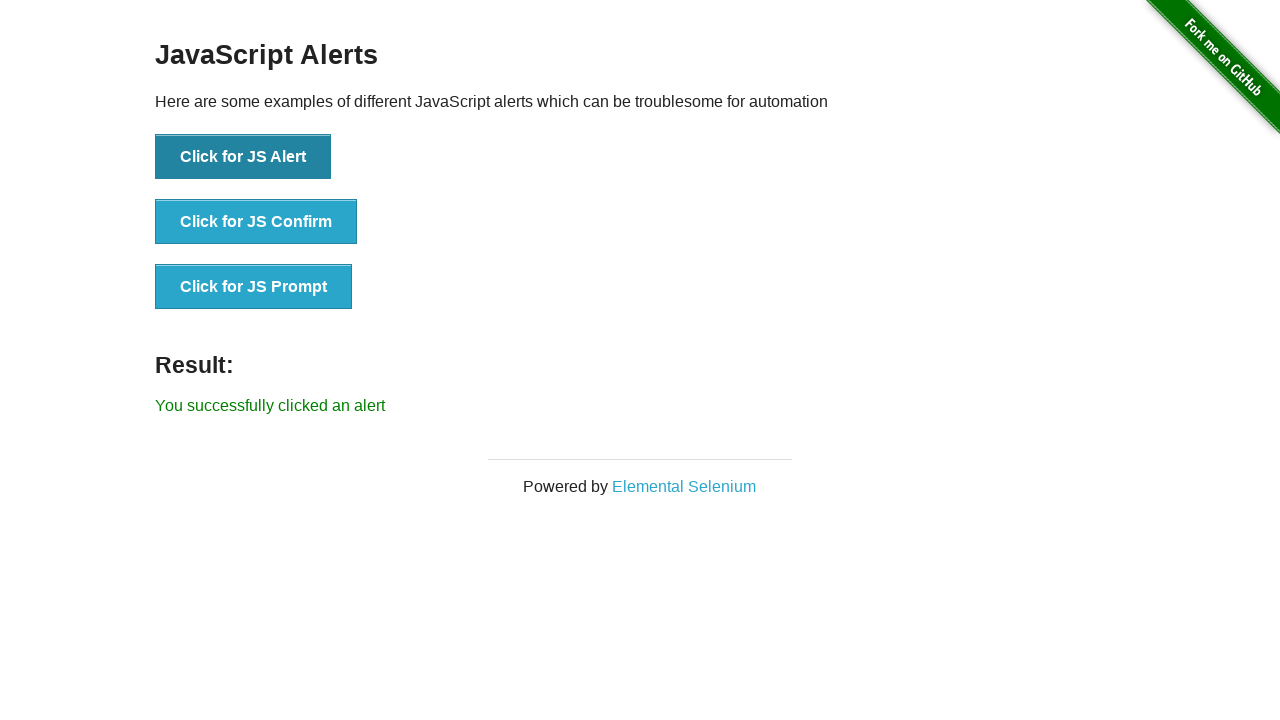

Verified result message equals 'You successfully clicked an alert'
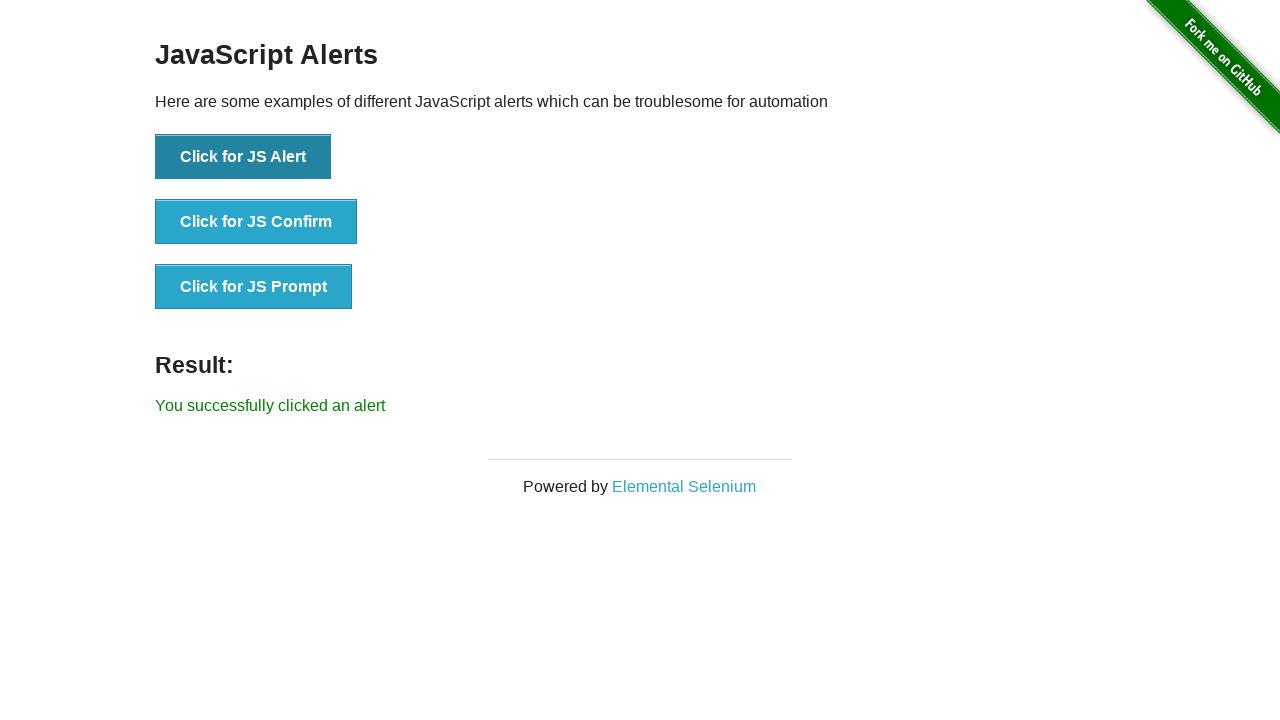

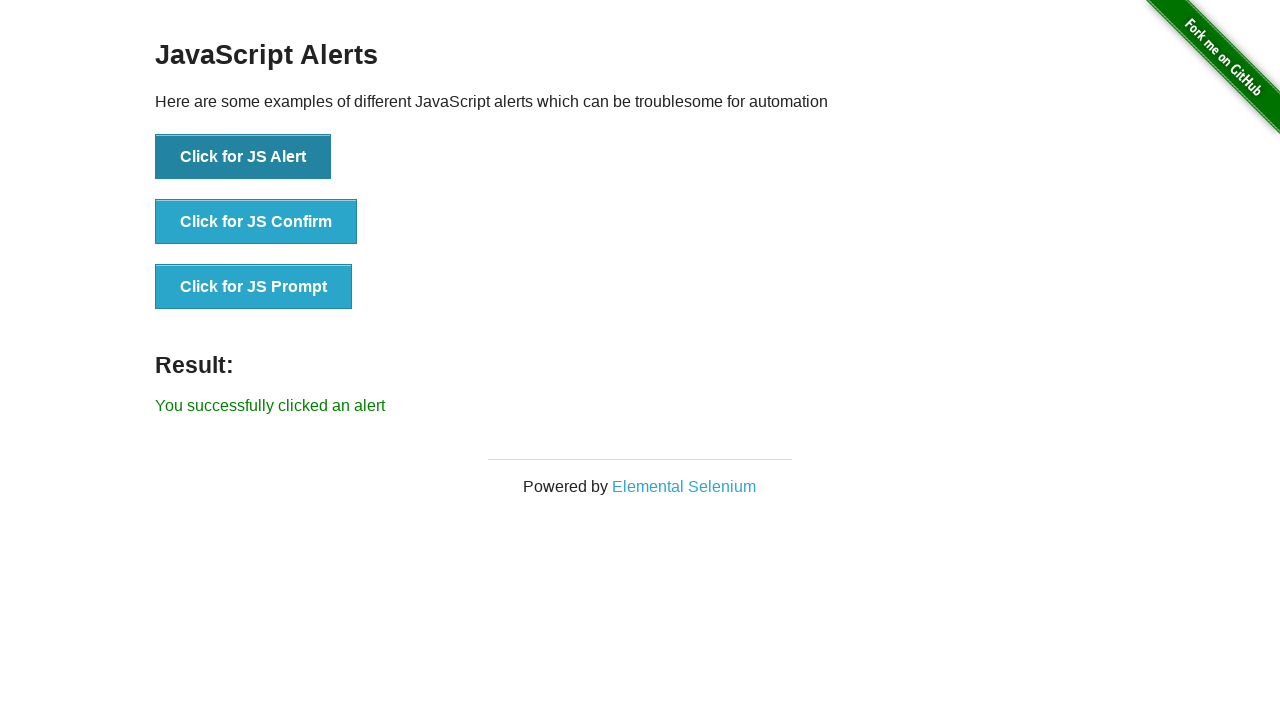